Tests window switching functionality by clicking a link that opens a new window, verifying content in the new window, then returning to the original window

Starting URL: https://the-internet.herokuapp.com/windows

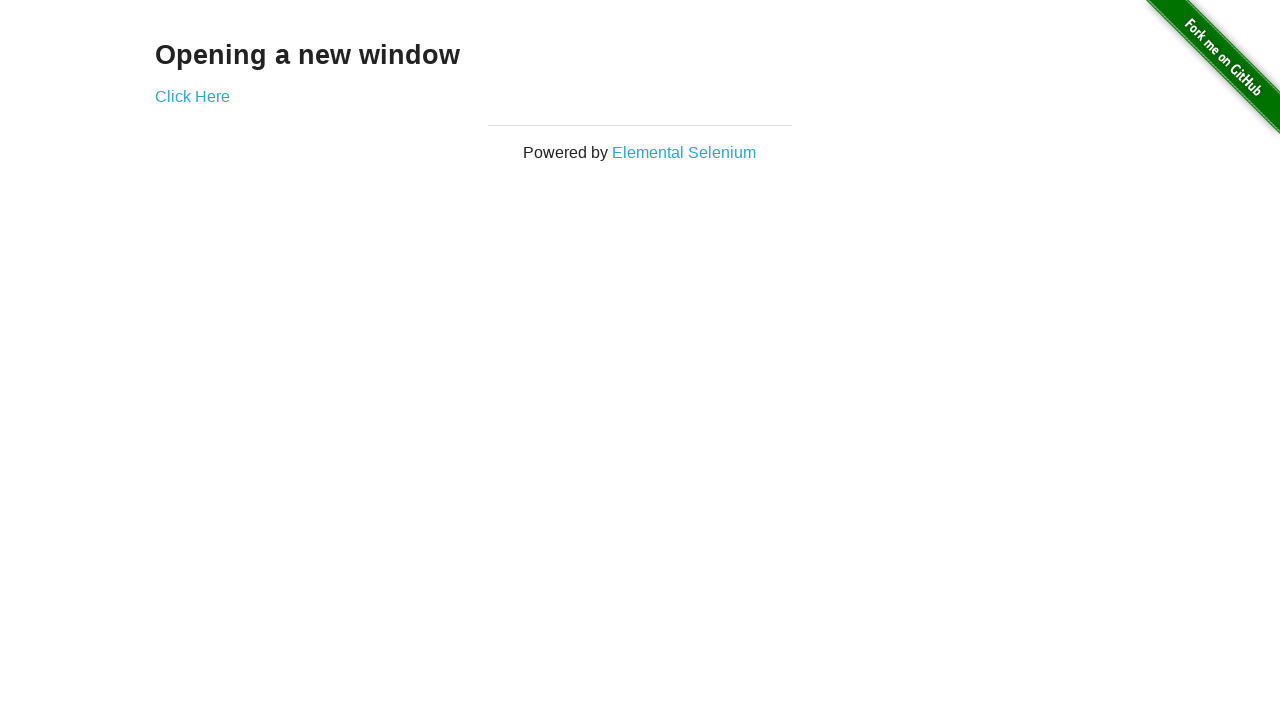

Clicked 'Click Here' link to open new window at (192, 96) on text=Click Here
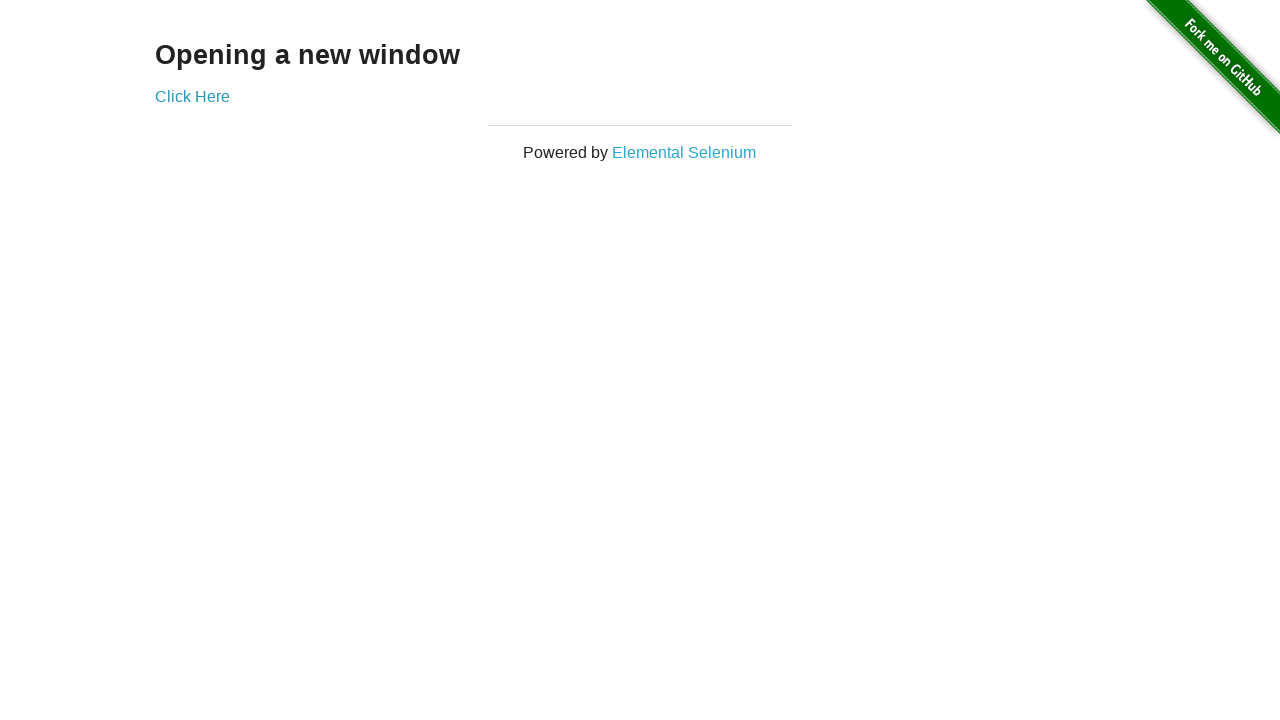

New window opened and captured
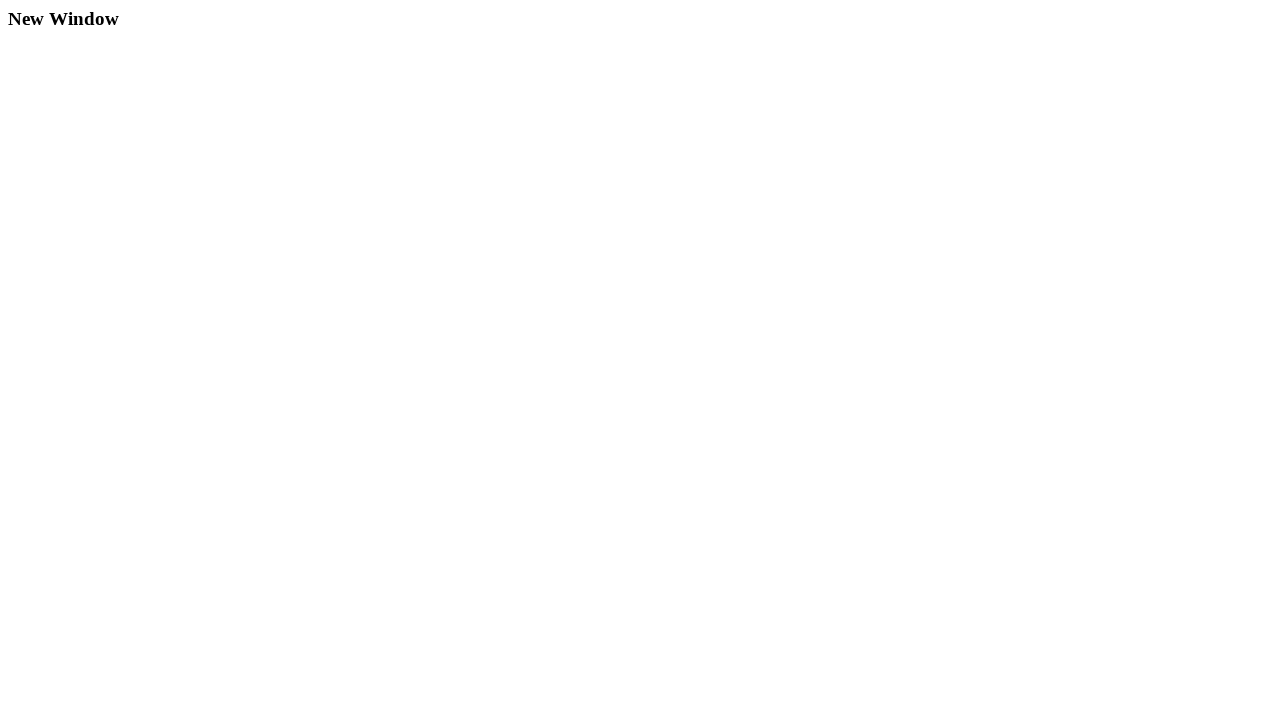

Verified 'New Window' text is present in new window heading
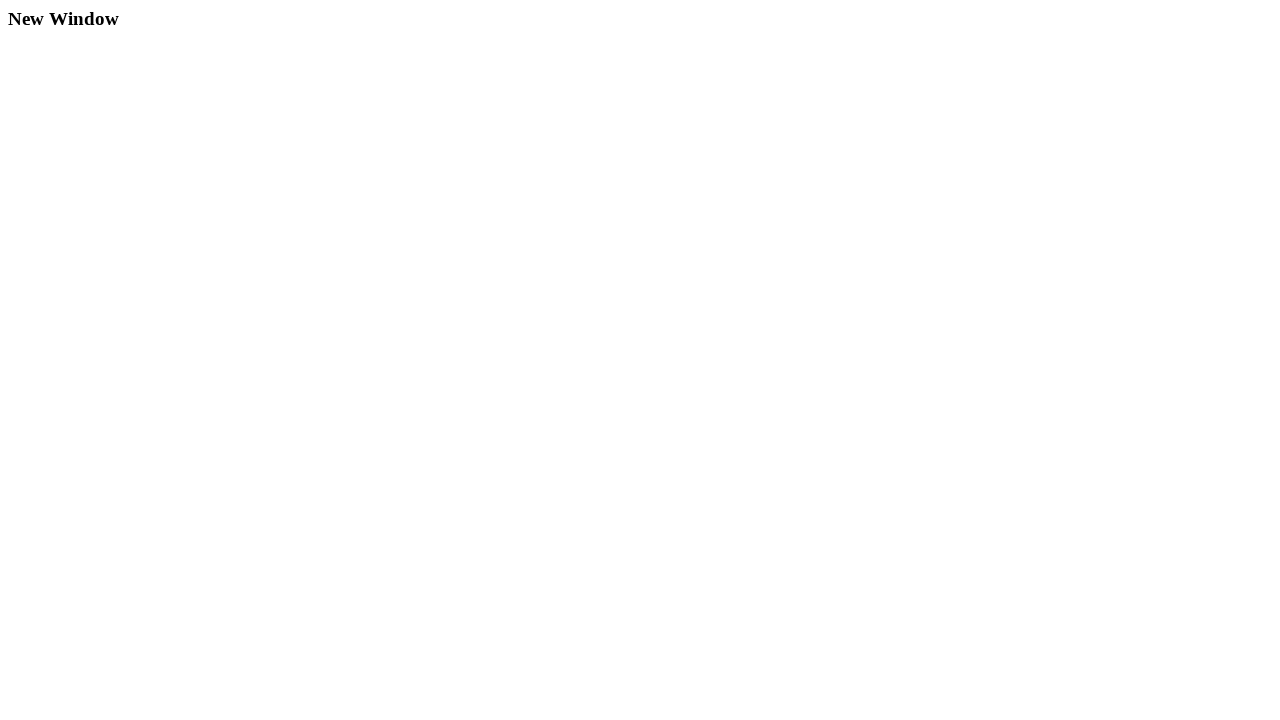

Closed new window
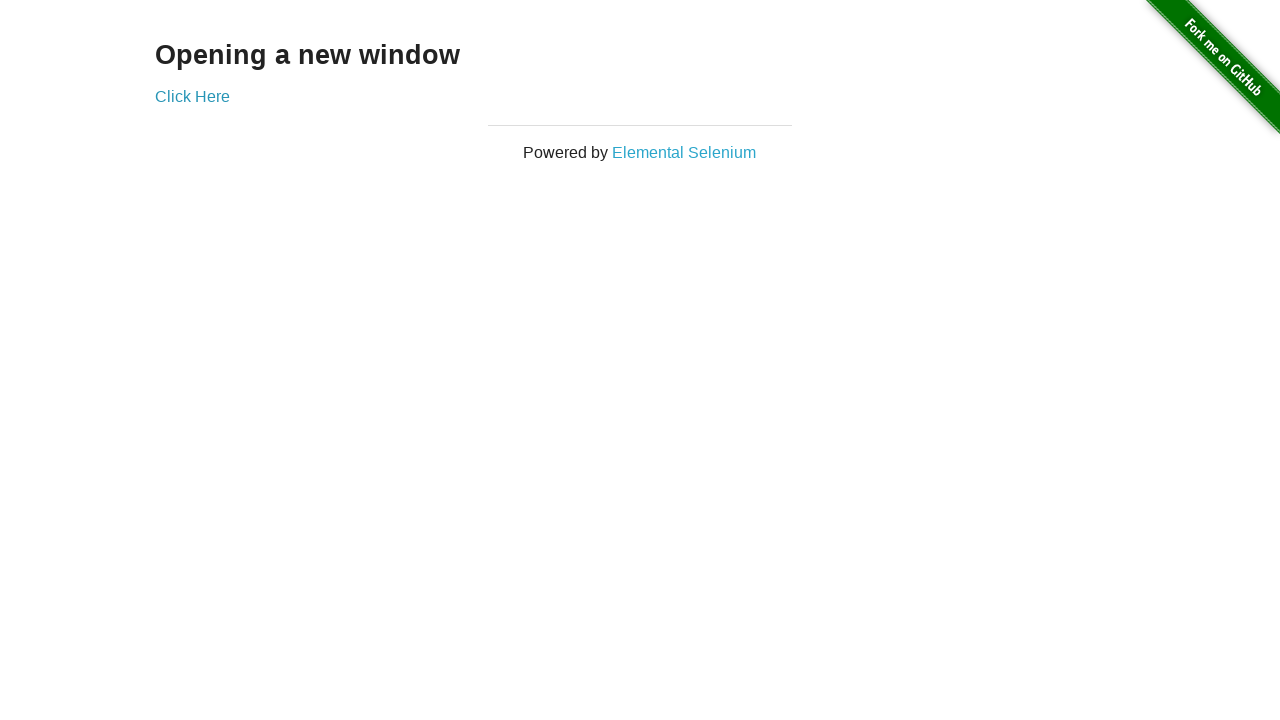

Verified original page heading 'Opening a new window' is present
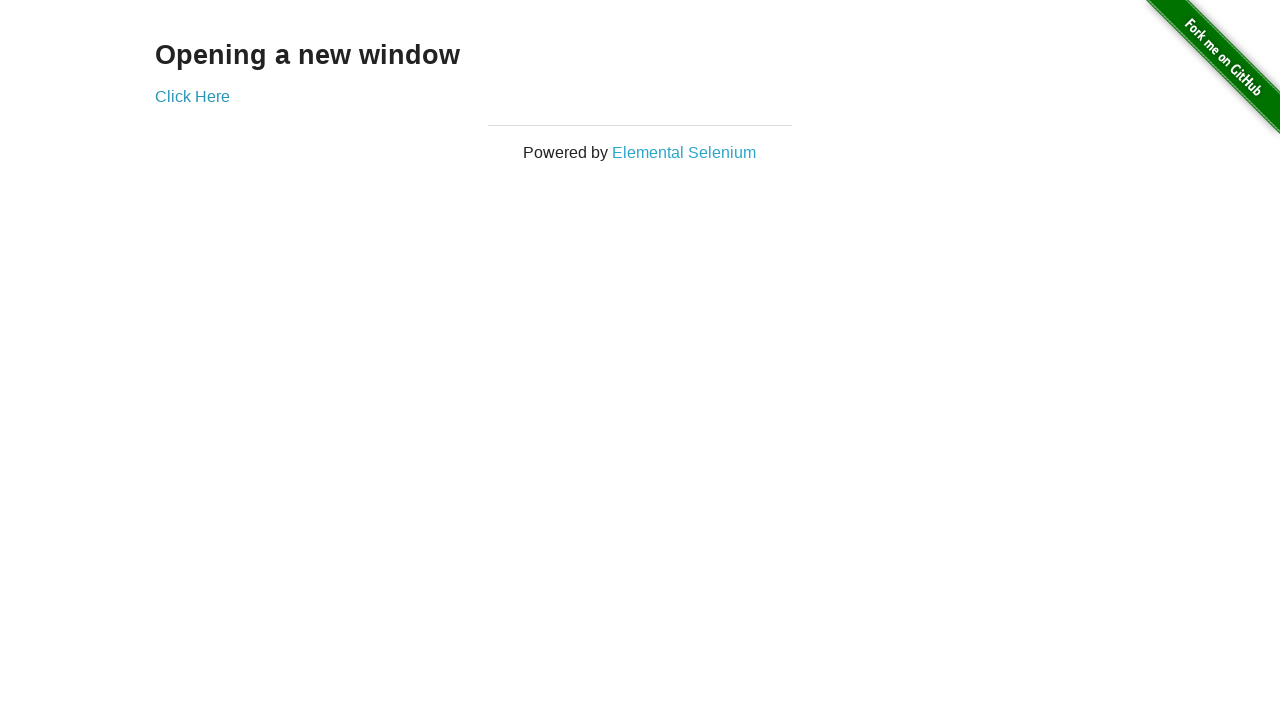

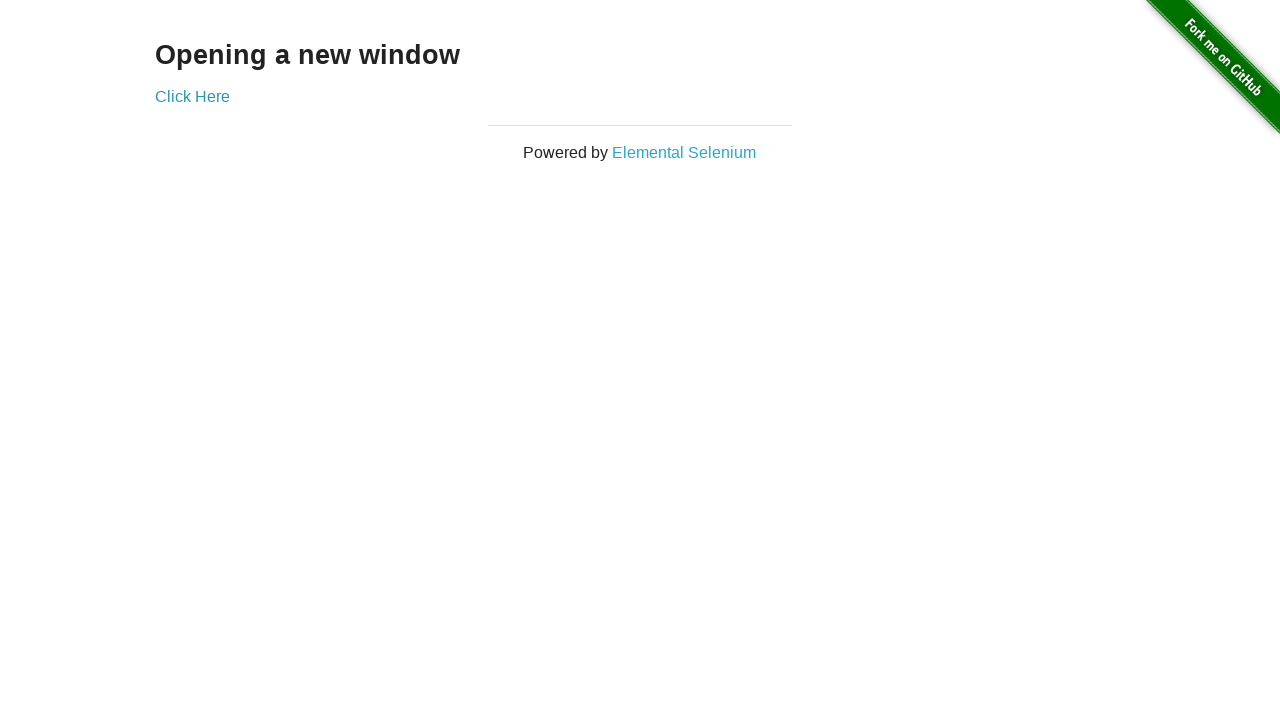